Navigates to a calorie calculator page and locates various elements using CSS pattern matching selectors to verify they are present on the page

Starting URL: https://www.calculator.net/calorie-calculator.html

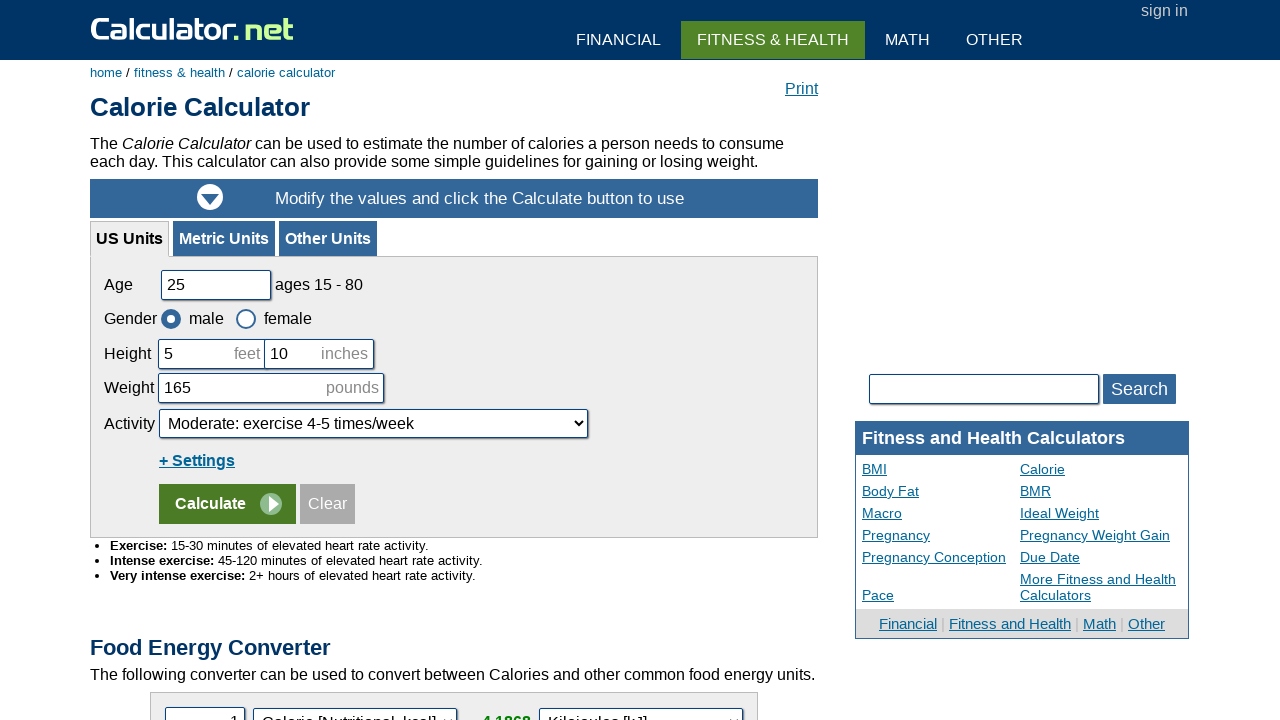

Waited for page to load completely (networkidle)
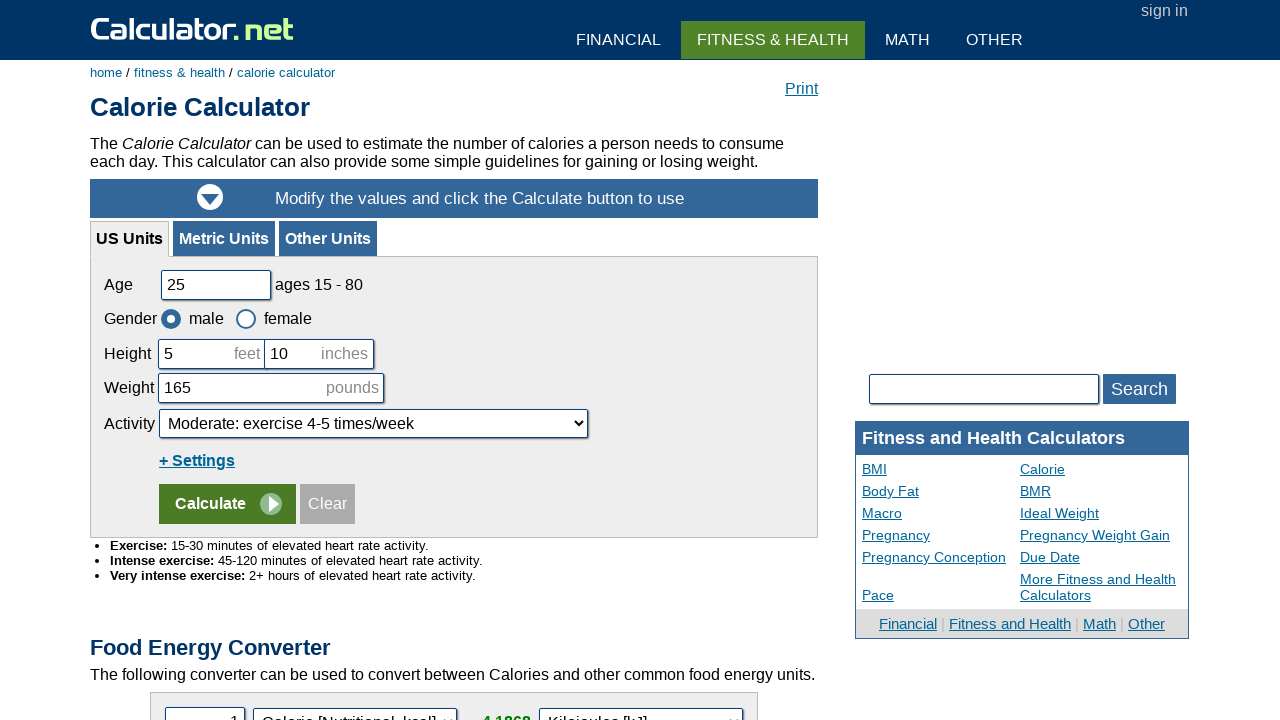

Located 28 elements with id starting with 'c'
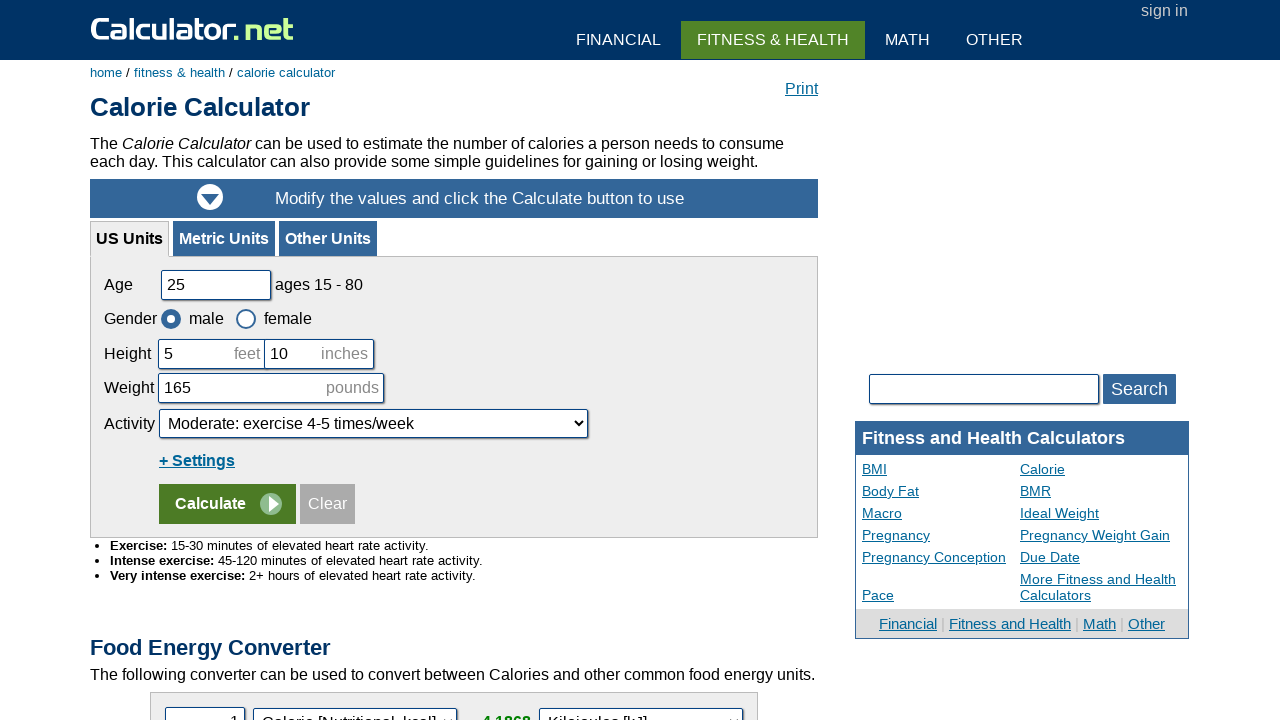

Located 5 elements with id containing 'height'
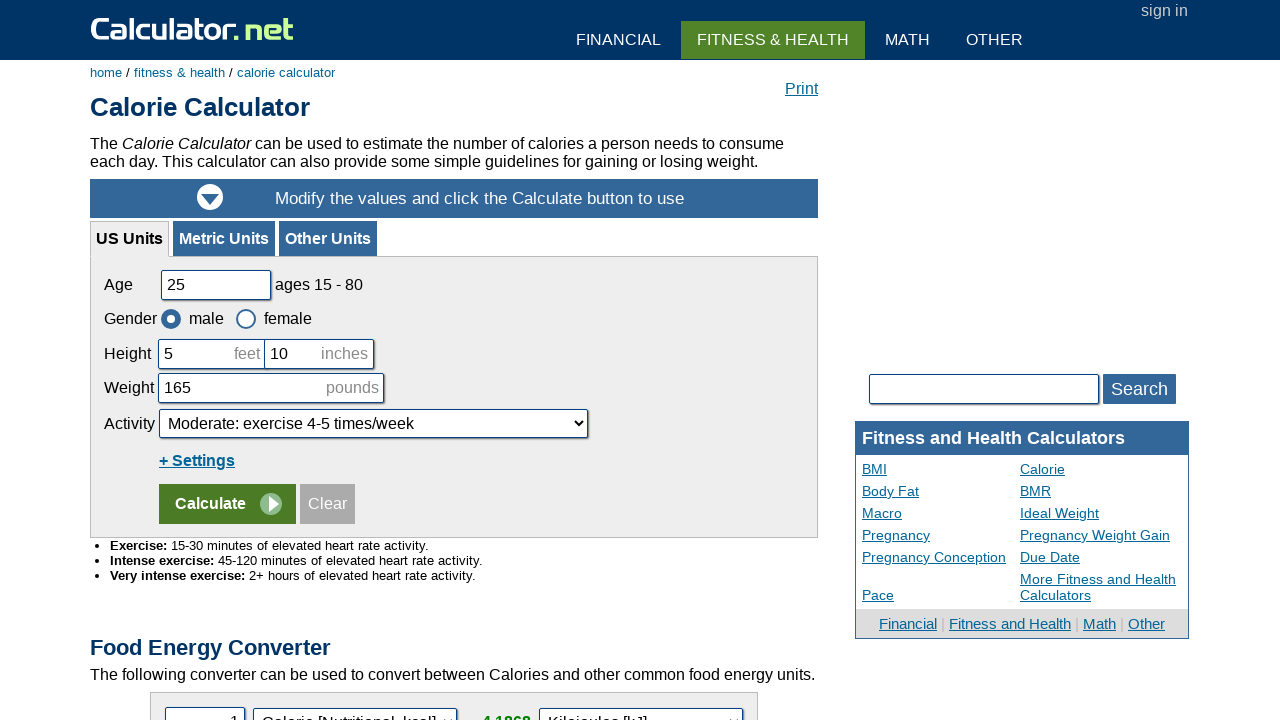

Located 3 elements with id ending with 'weight'
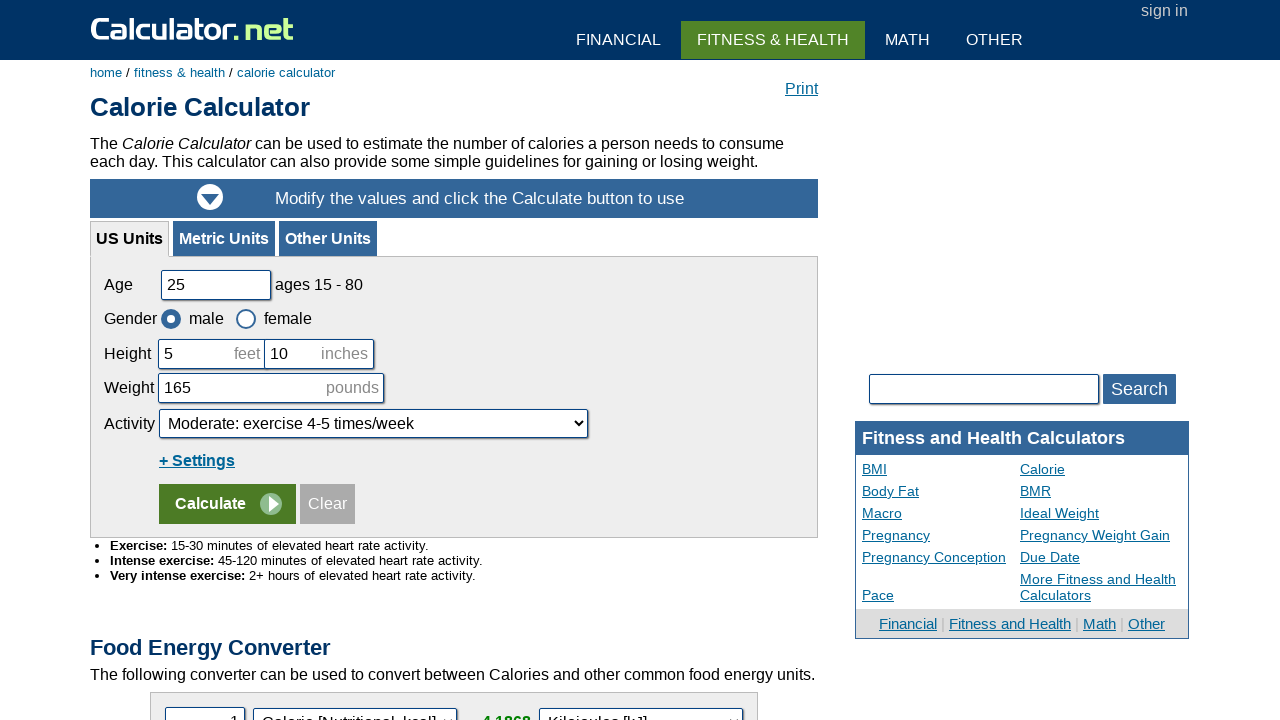

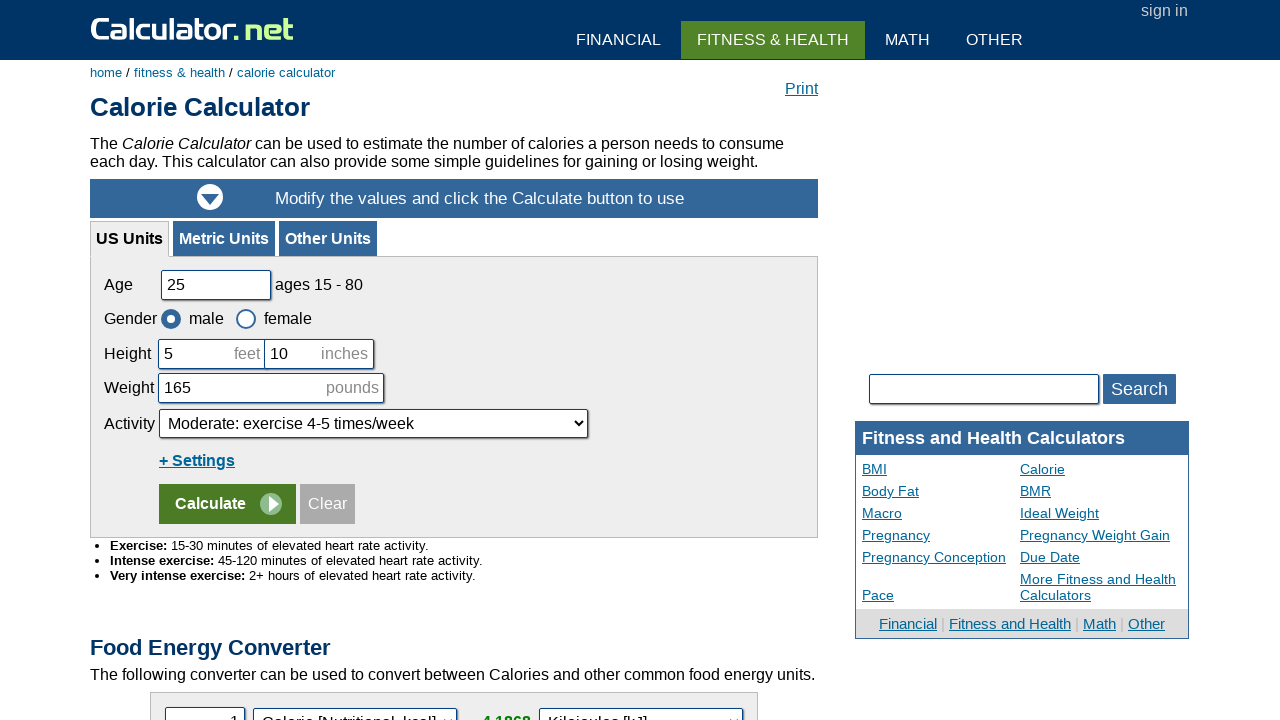